Tests login form error handling by entering valid username with invalid password and verifying error message

Starting URL: https://the-internet.herokuapp.com/login

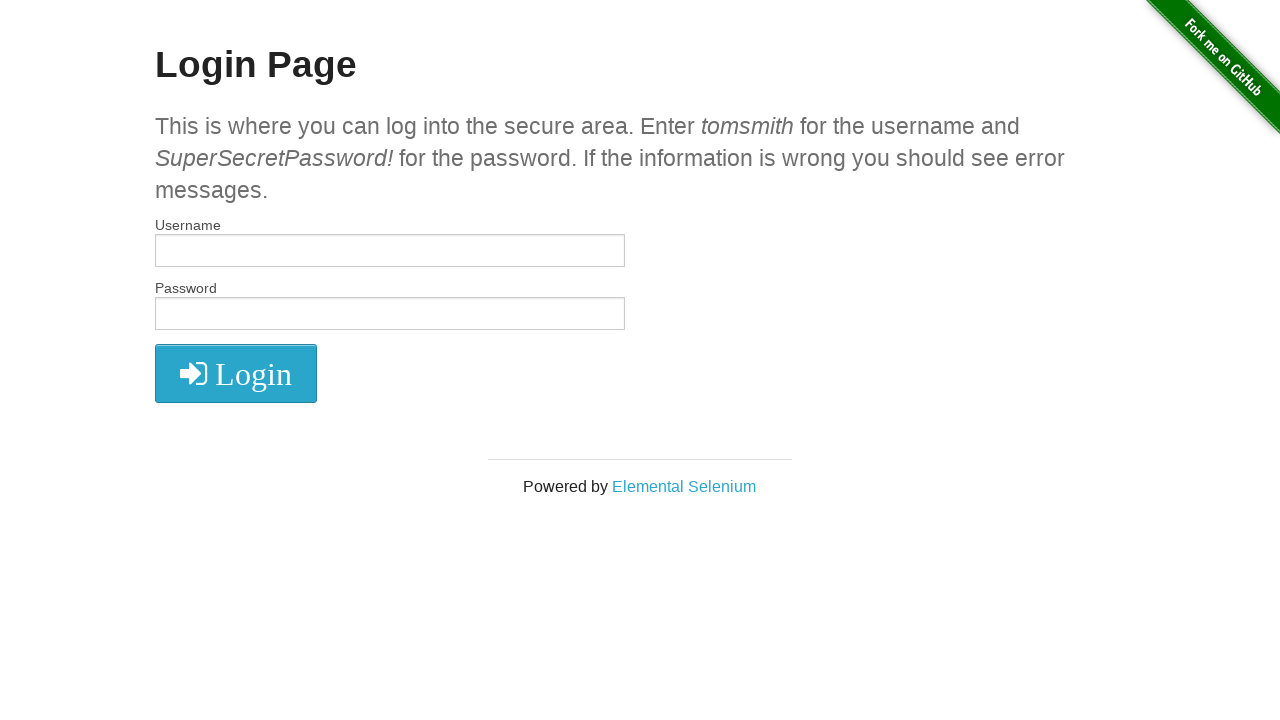

Filled username field with 'tomsmith' on input[name='username']
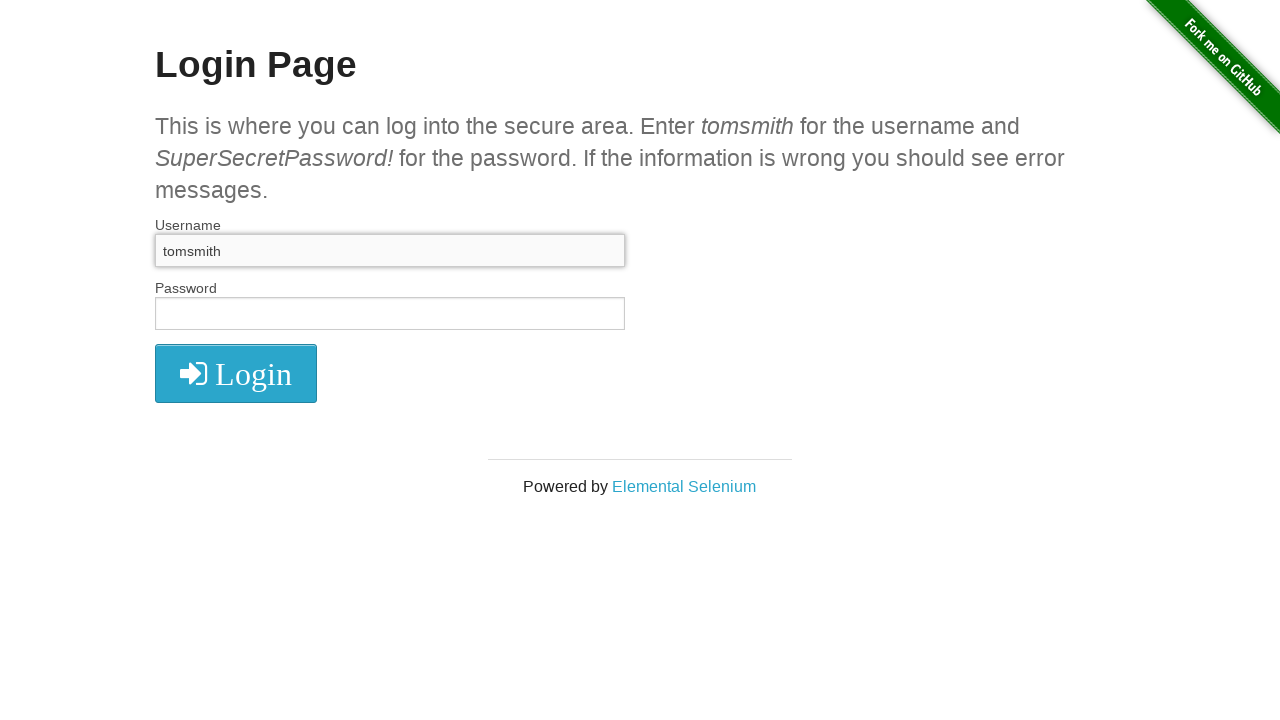

Filled password field with invalid password 'abc123' on input[name='password']
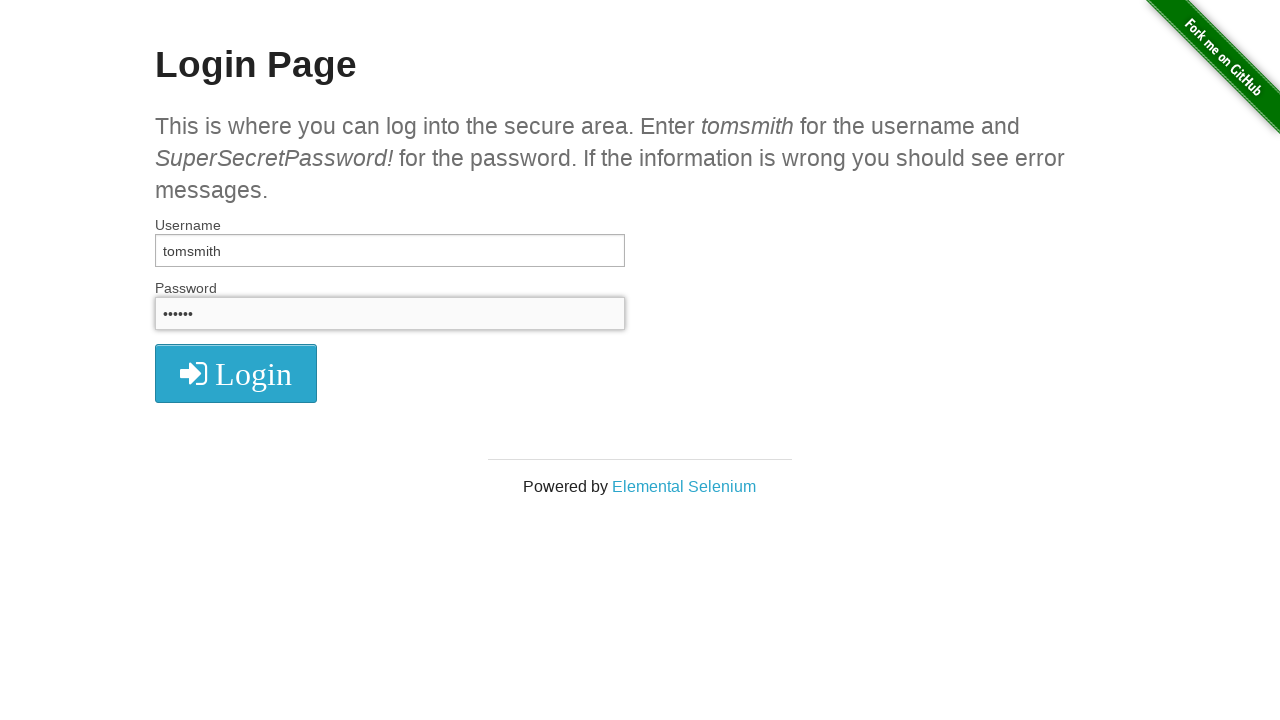

Clicked login button at (236, 374) on .fa
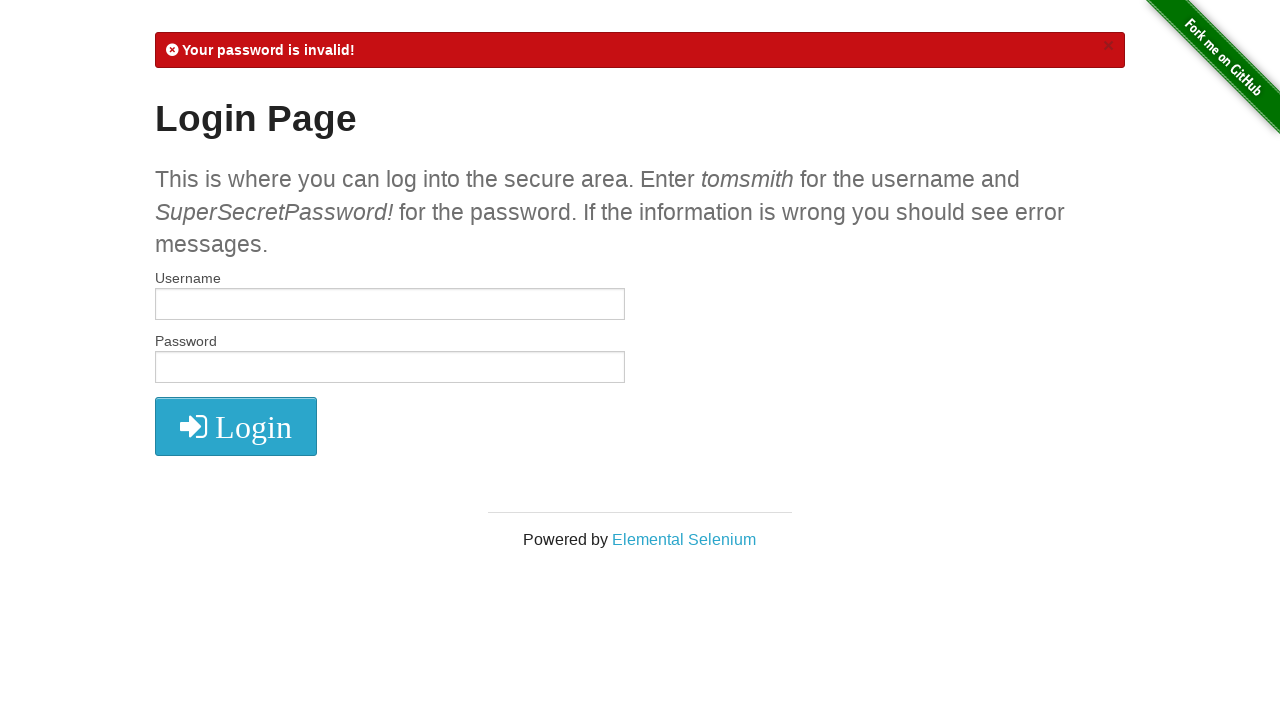

Error message appeared on page
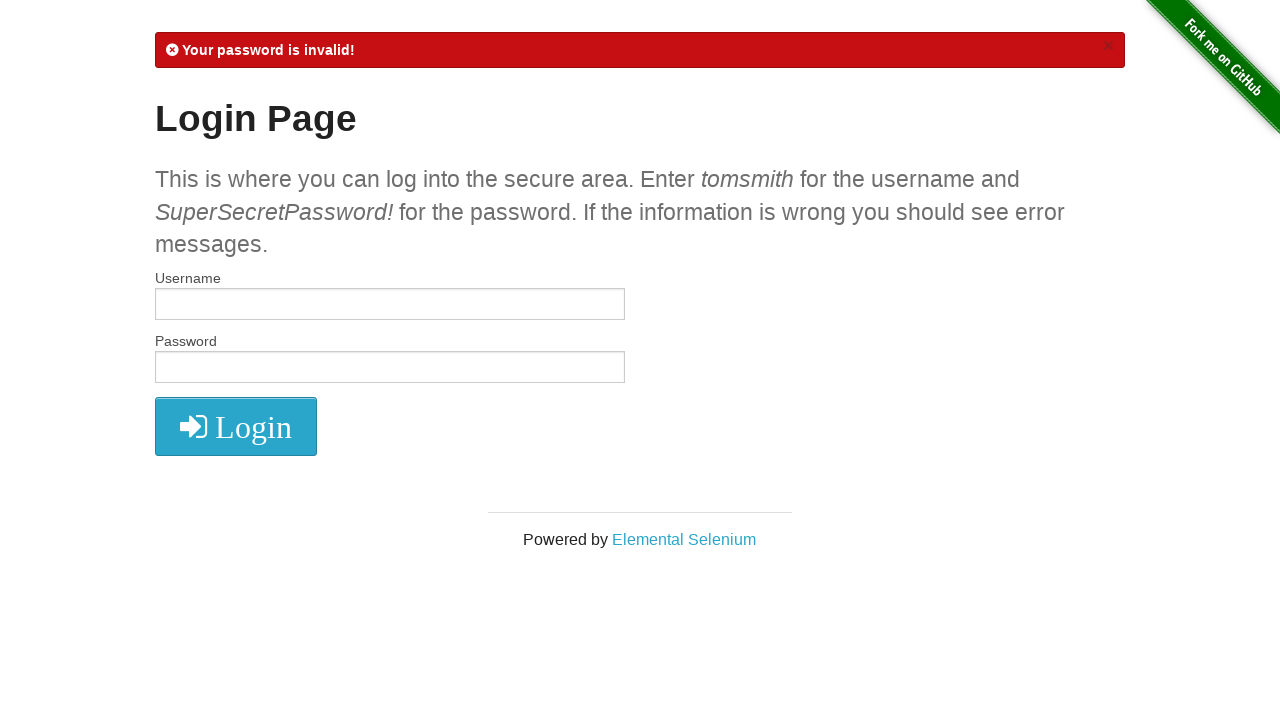

Retrieved error message text content
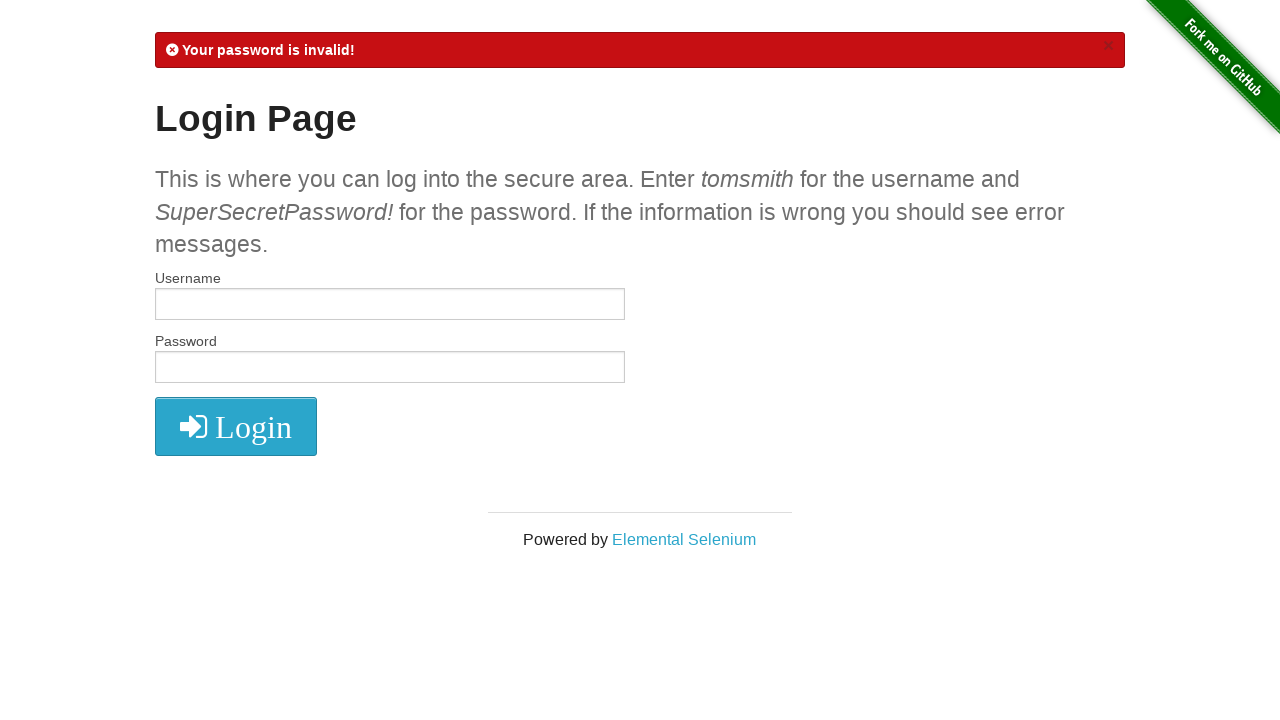

Verified error message contains 'Your password is invalid'
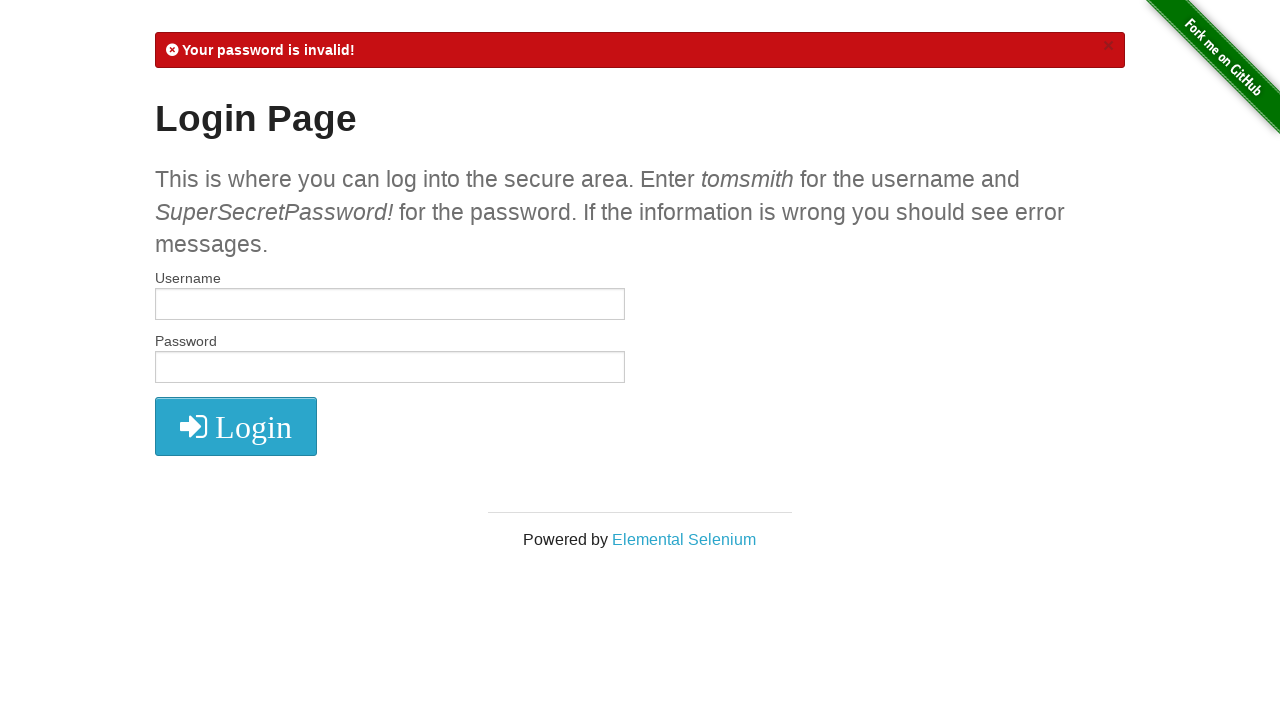

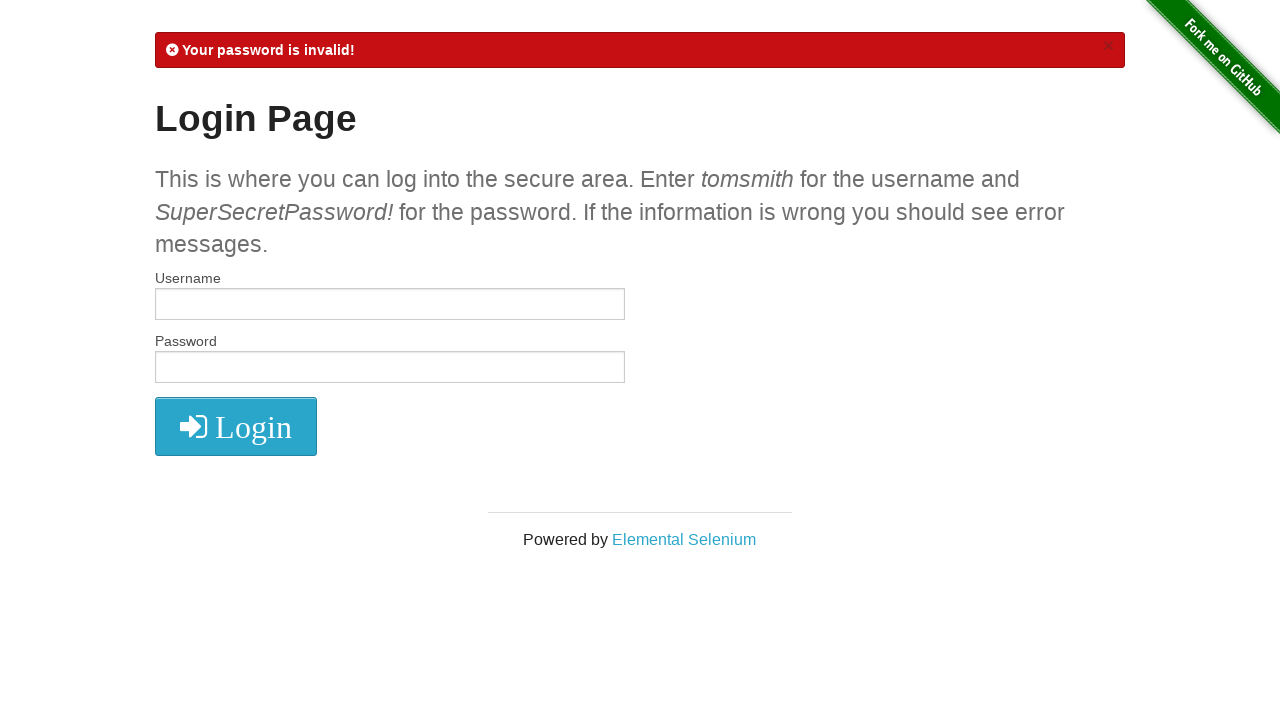